Tests the download functionality by navigating to Elements section, clicking Upload and Download menu, and clicking the download button to initiate a file download.

Starting URL: http://85.192.34.140:8081/

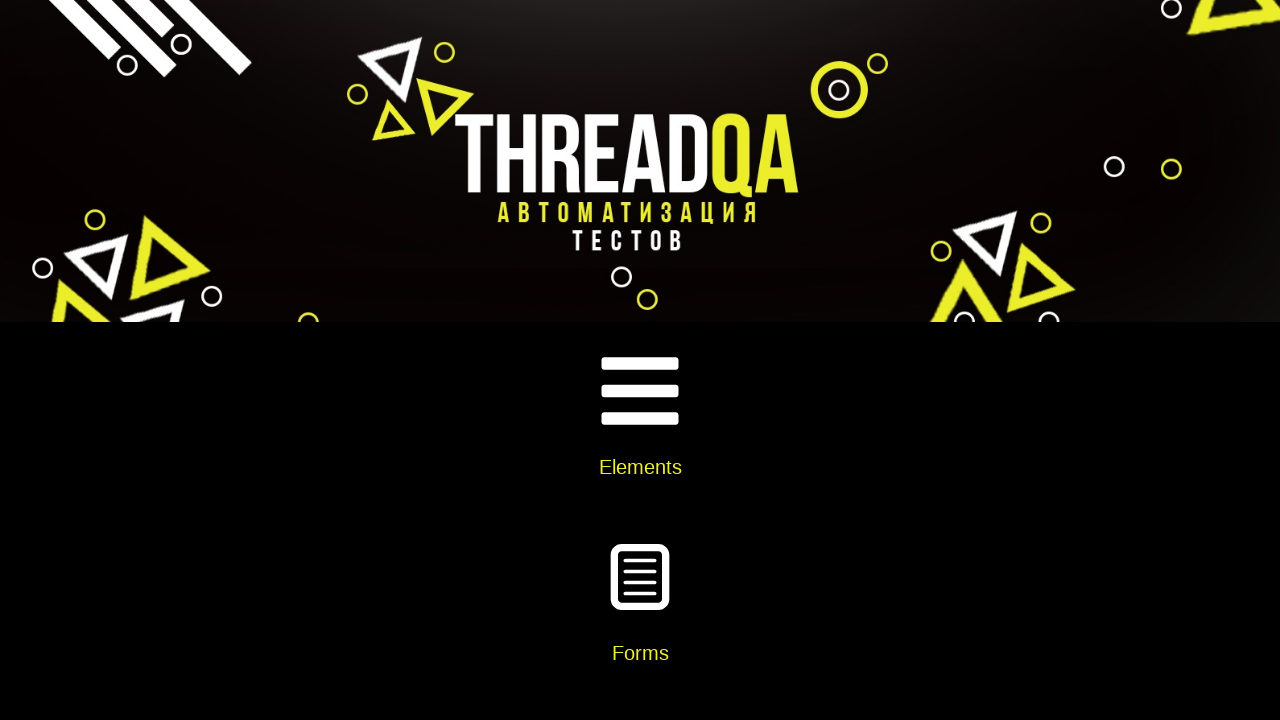

Clicked on Elements card at (640, 467) on xpath=//div[@class='card-body']//h5[text()='Elements']
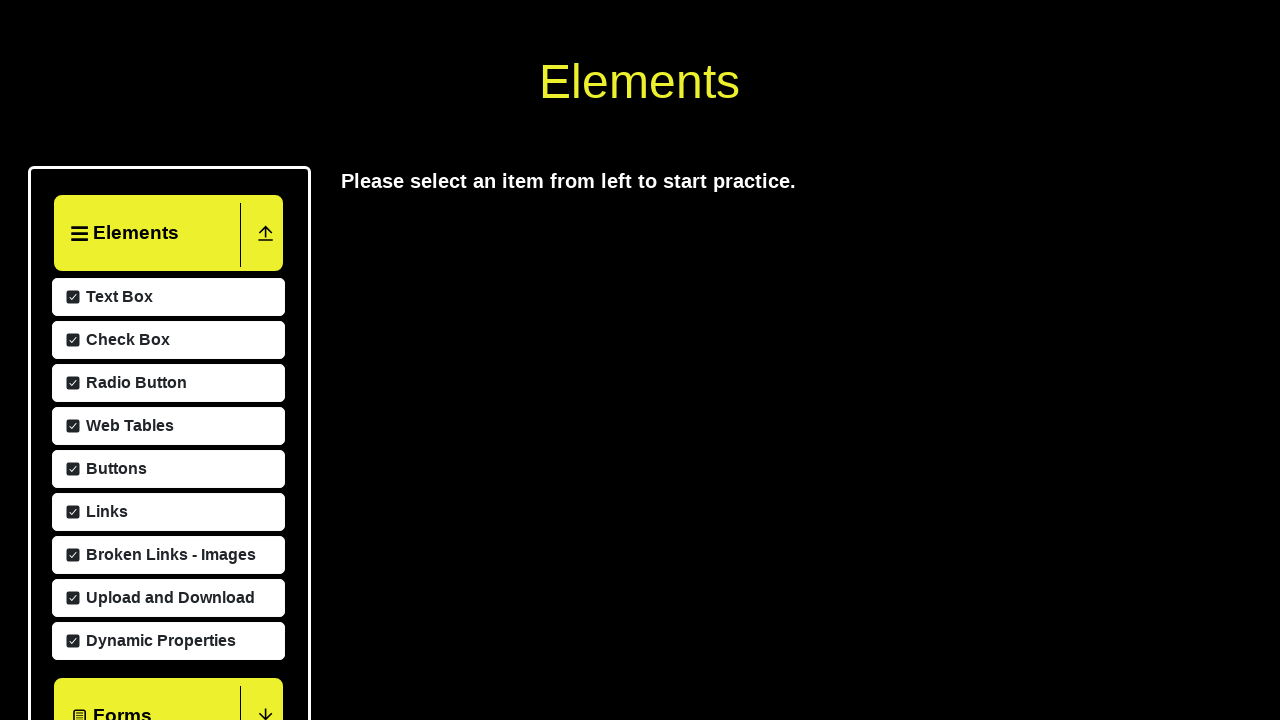

Clicked on Upload and Download menu item at (168, 360) on xpath=//span[text()='Upload and Download']
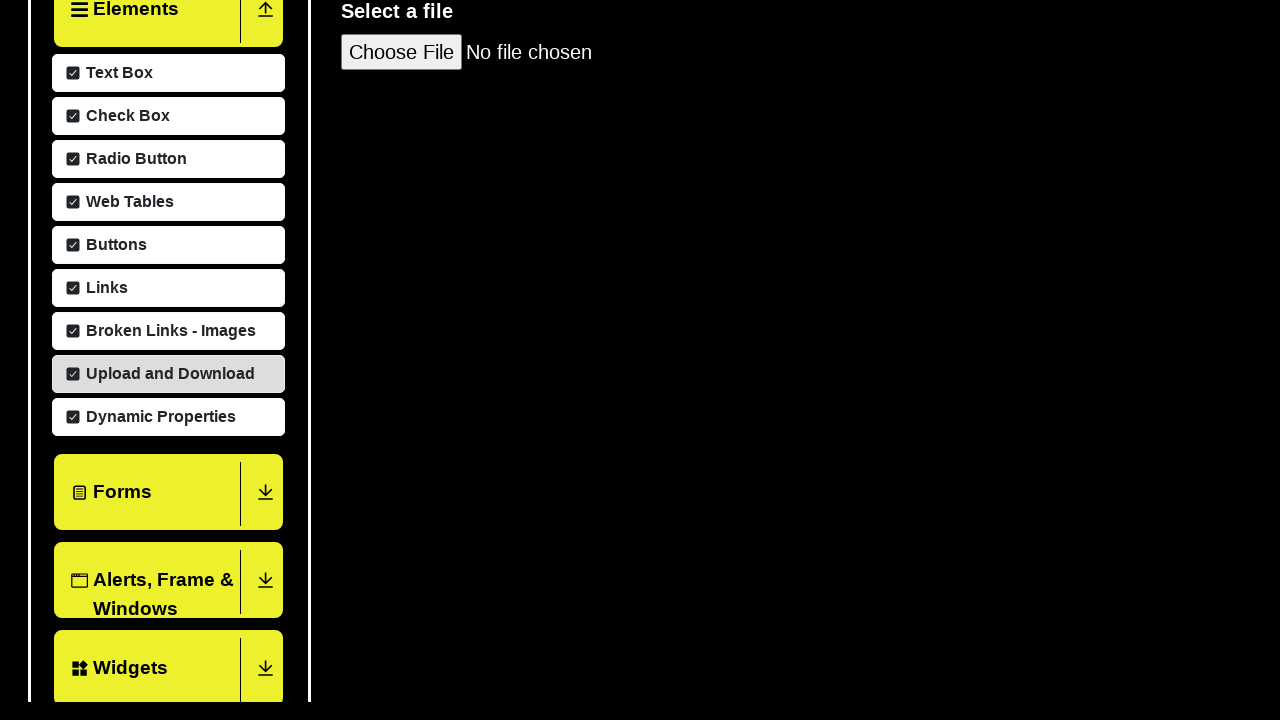

Clicked download button to initiate file download at (391, 19) on #downloadButton
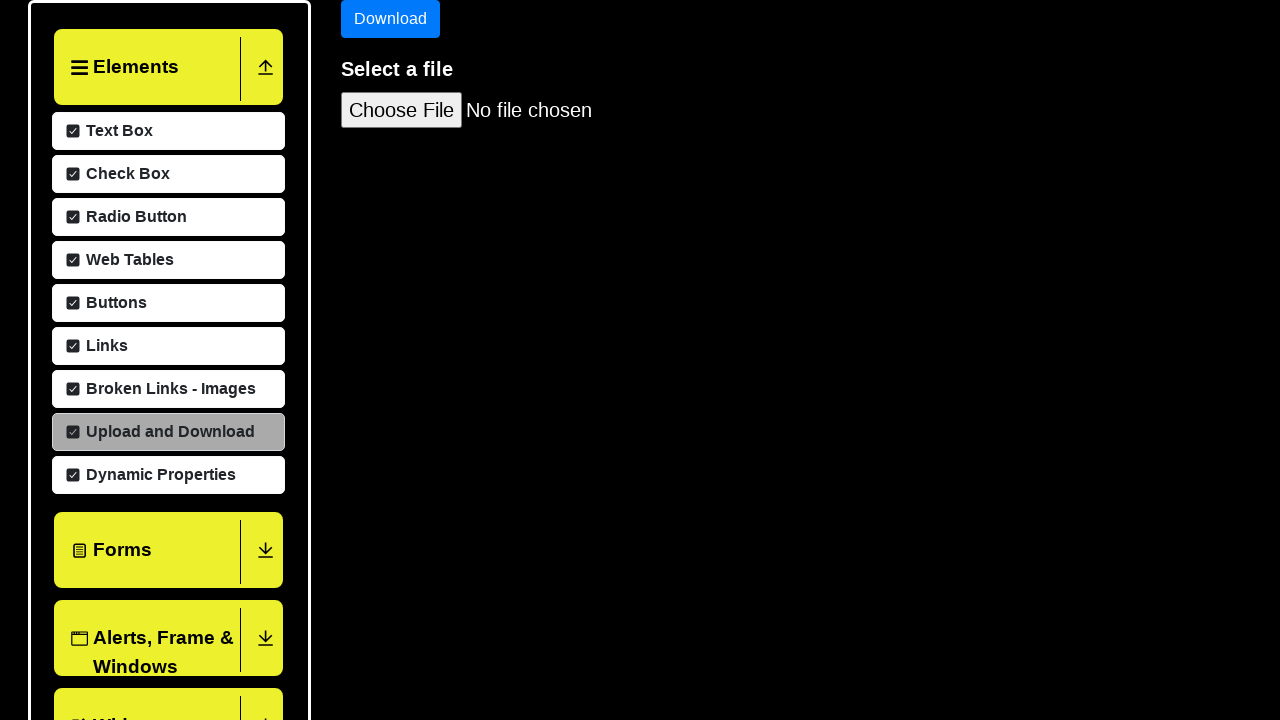

Waited 2 seconds for download to start
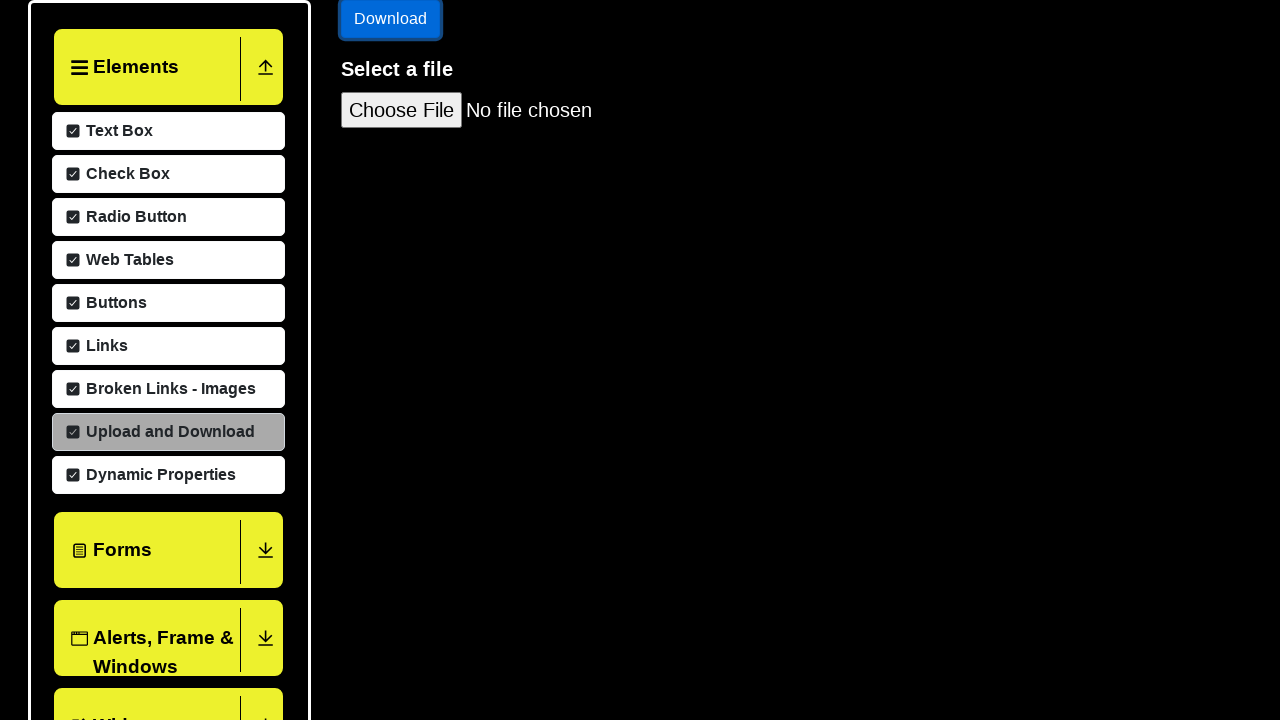

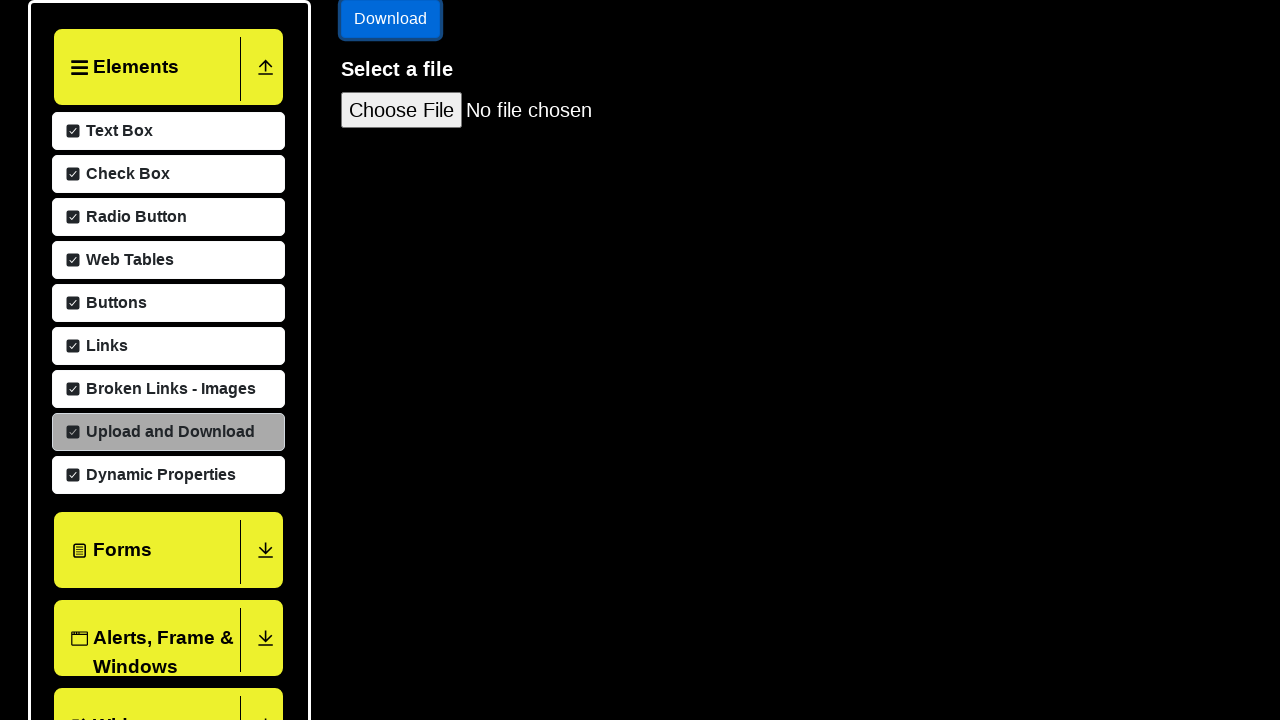